Tests newsletter subscription functionality on the Steren website by scrolling to the footer, filling in an email address, and clicking the submit button.

Starting URL: https://www.steren.com.mx

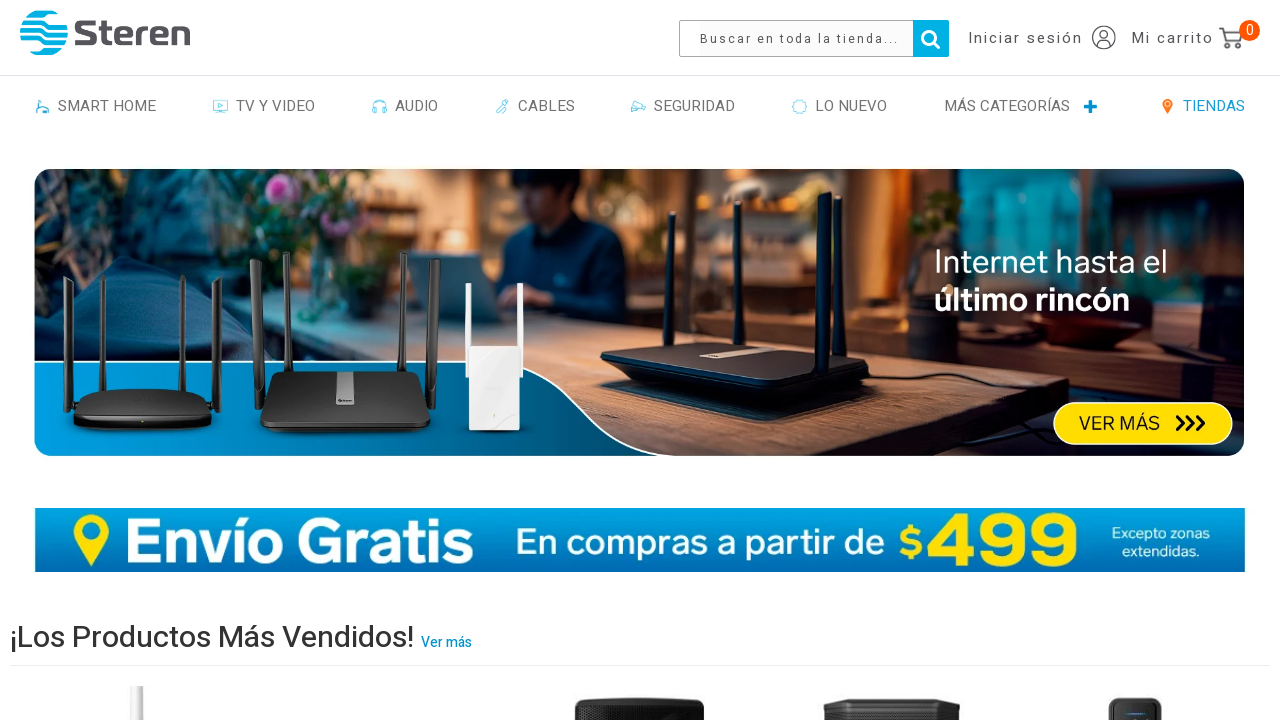

Scrolled to footer section
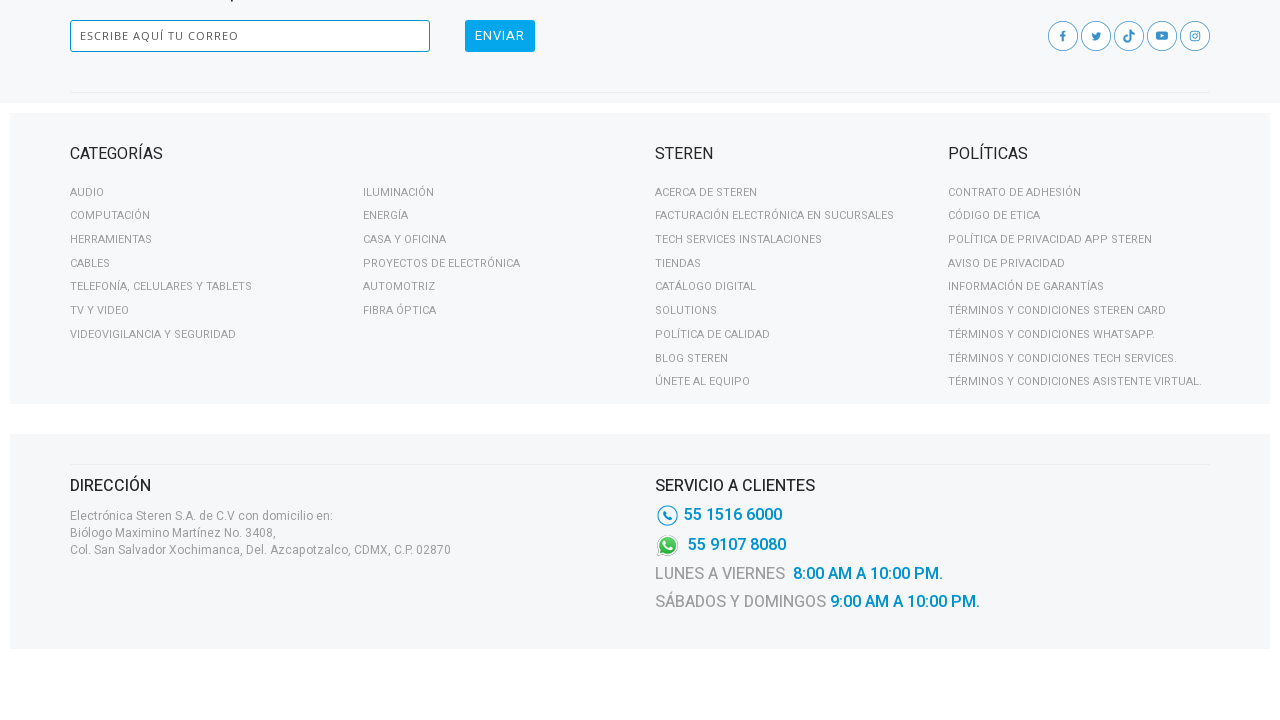

Footer became visible
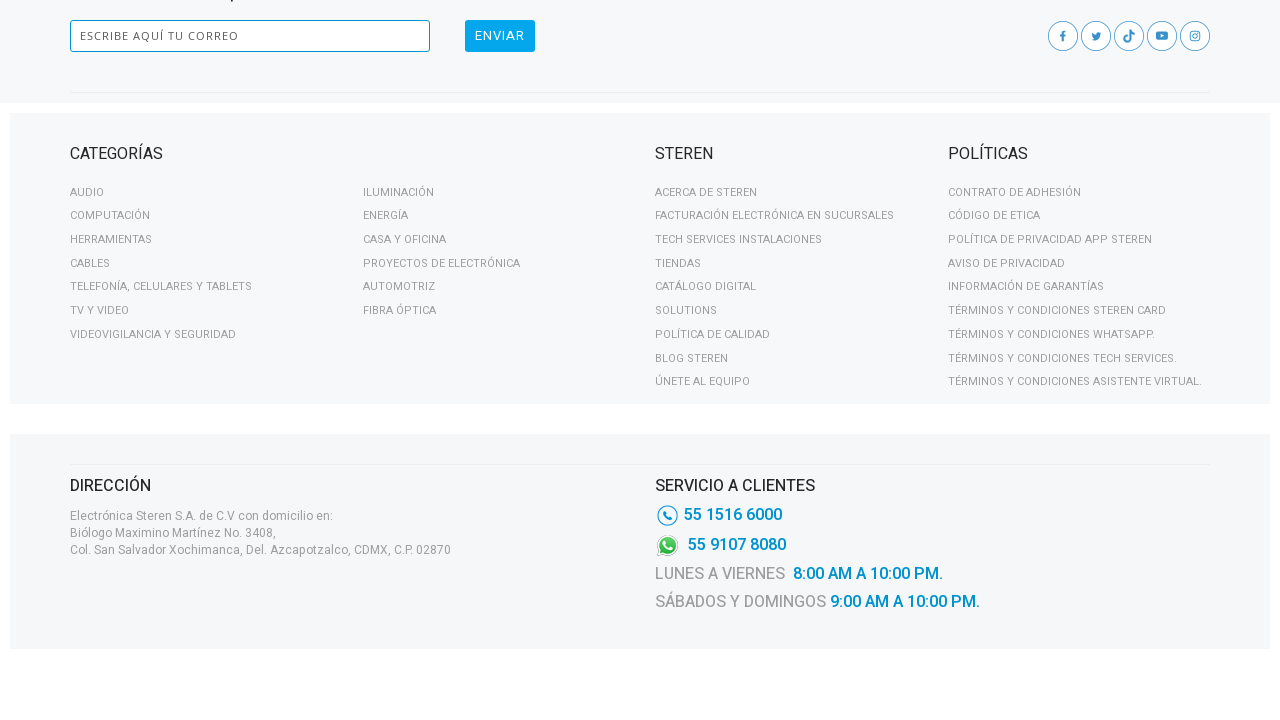

Filled newsletter email field with 'mariagonzalez2024@outlook.com' on input#newsletter
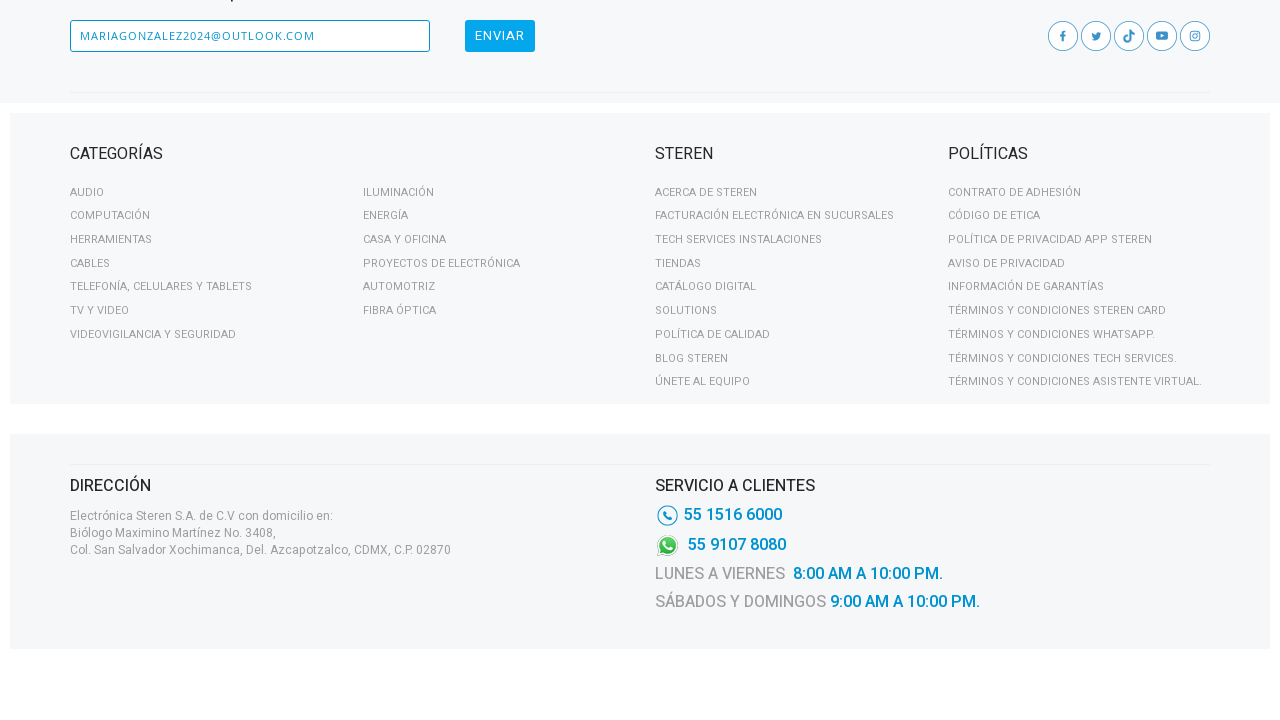

Clicked newsletter submit button at (500, 36) on button#newsletterbutton
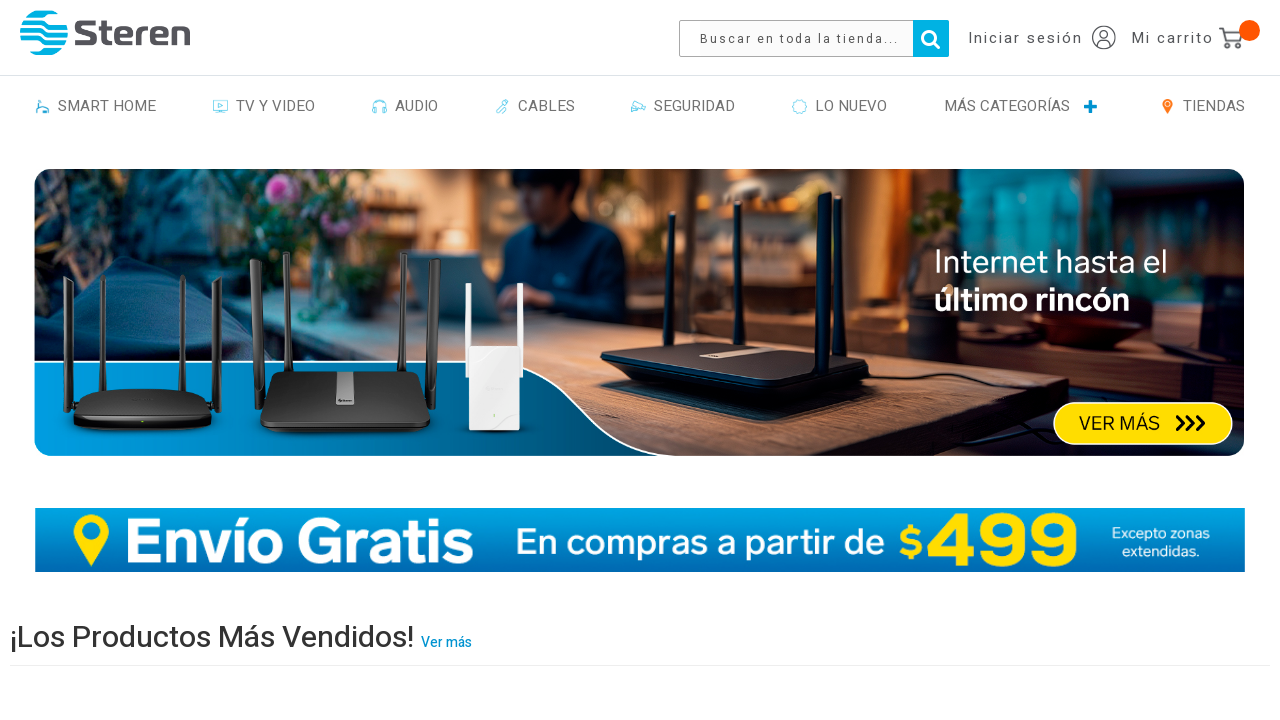

Waited 2 seconds for newsletter subscription confirmation
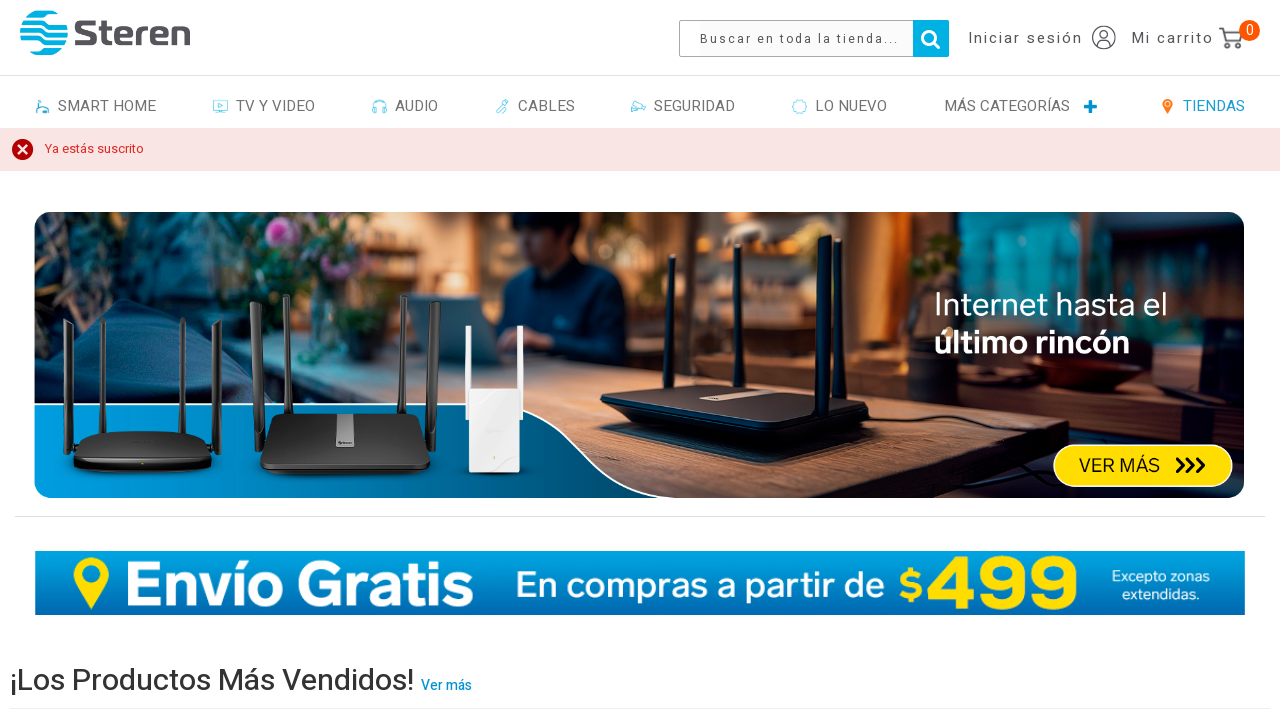

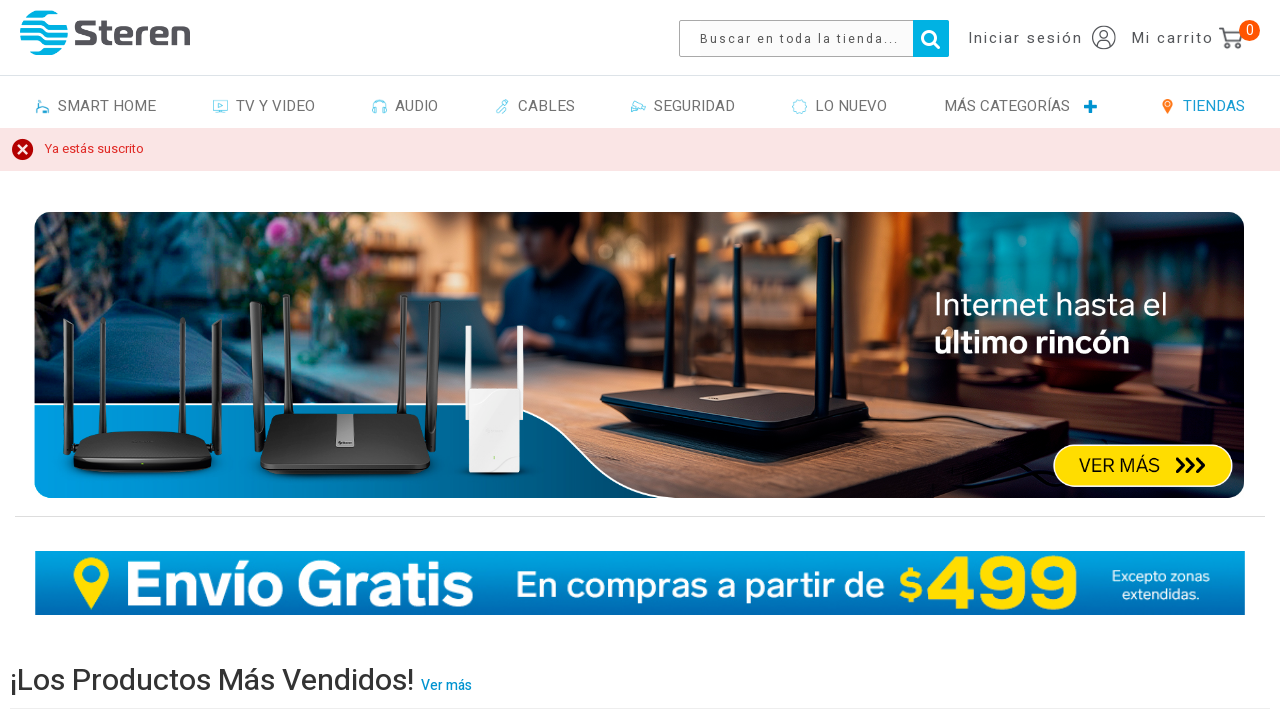